Tests JavaScript prompt dialog by clicking the JS Prompt button, accepting without entering text, and verifying the empty result

Starting URL: https://the-internet.herokuapp.com/javascript_alerts

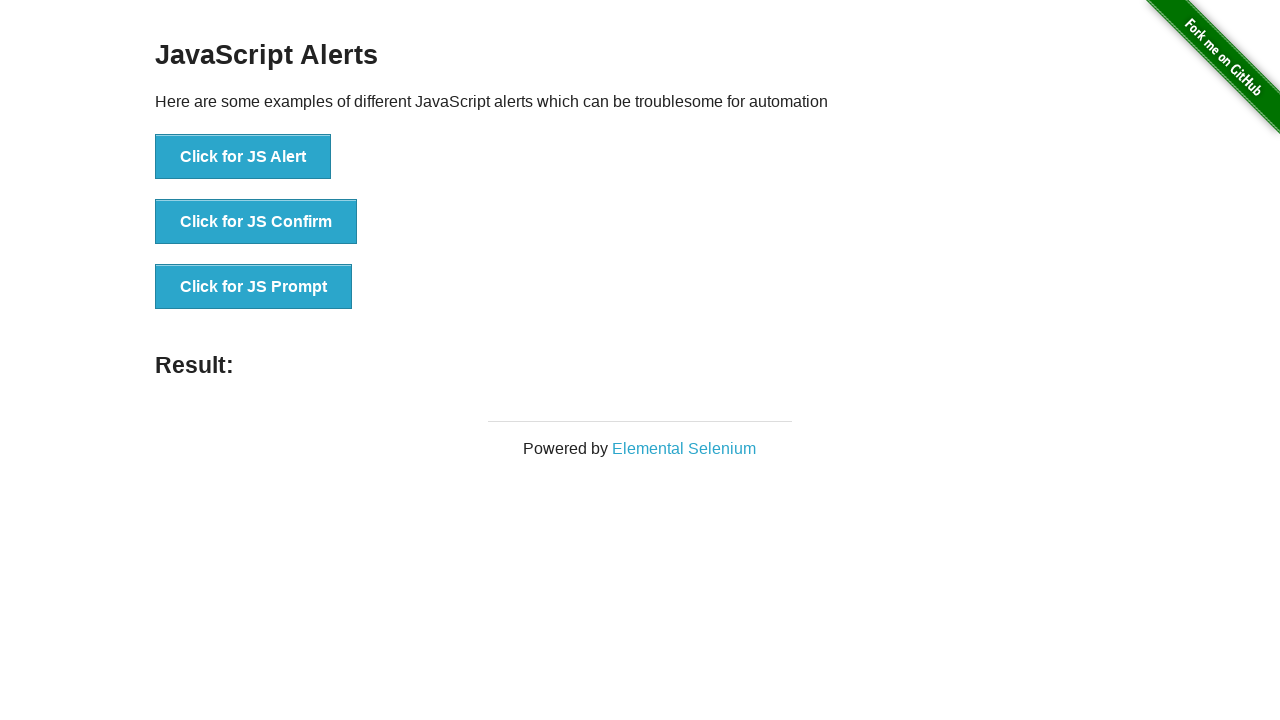

Set up dialog handler to accept prompt without entering text
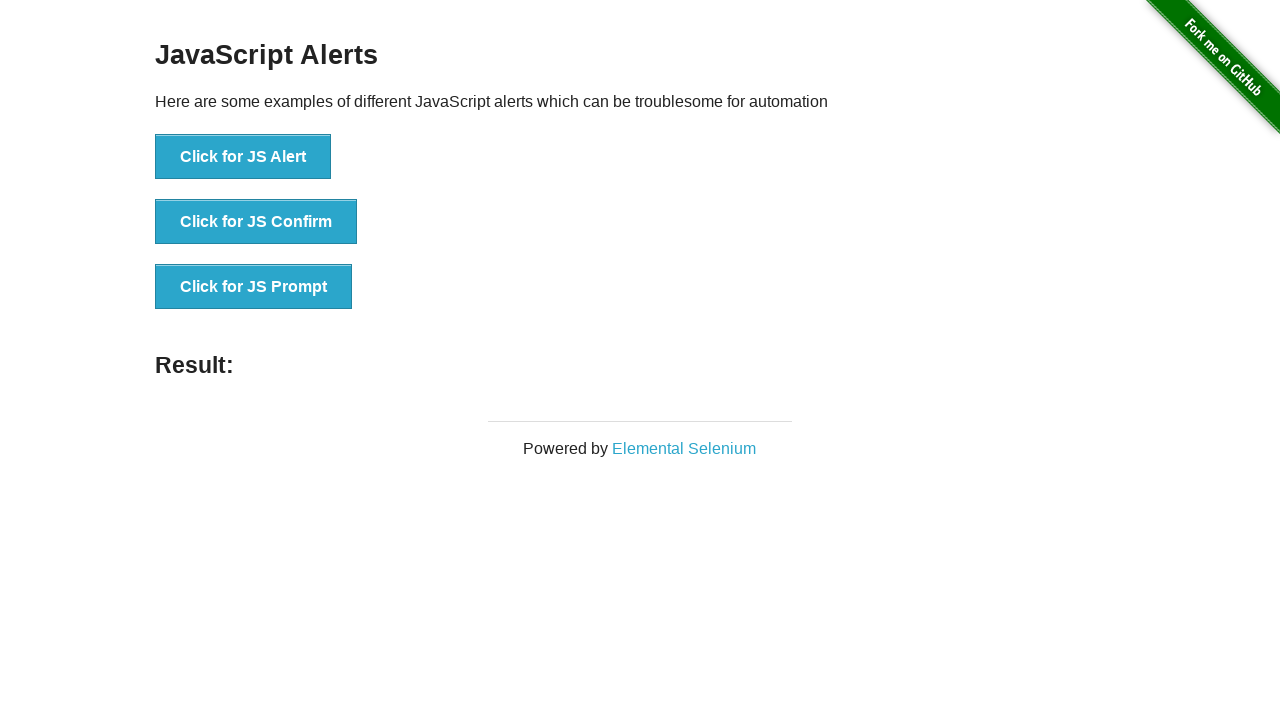

Clicked the JS Prompt button at (254, 287) on xpath=//button[@onclick='jsPrompt()']
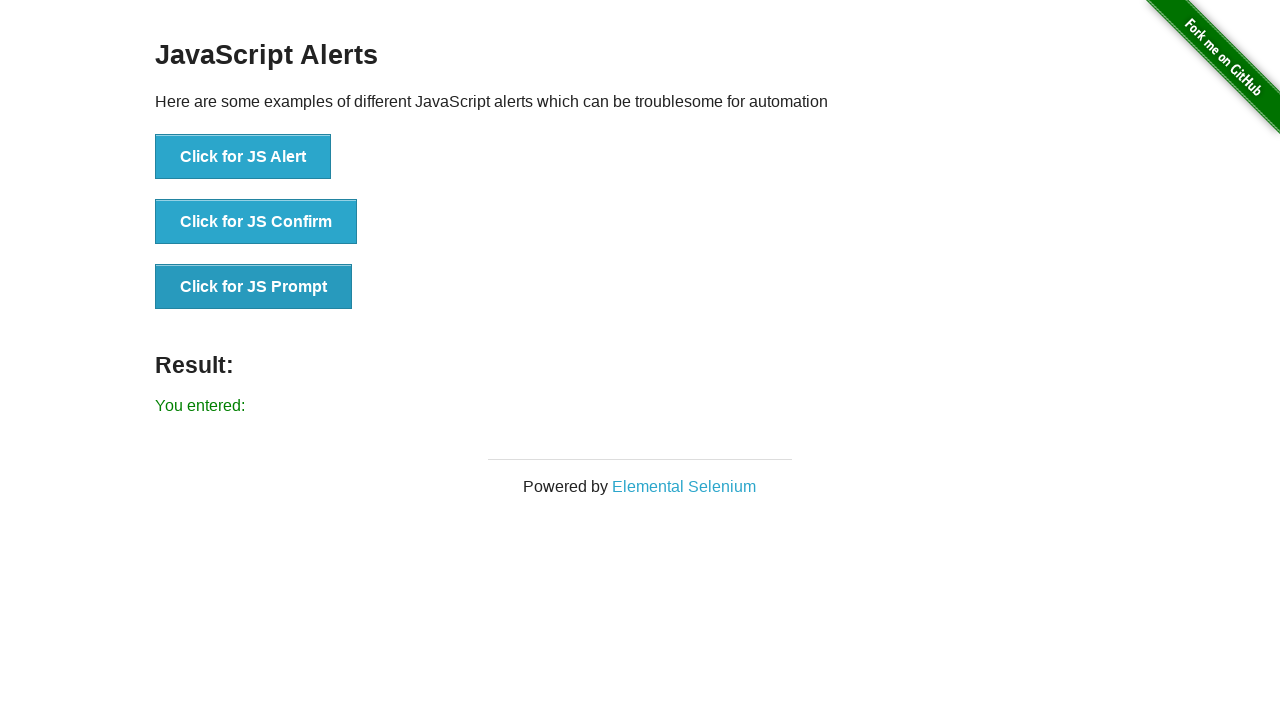

Result message element loaded after accepting empty prompt
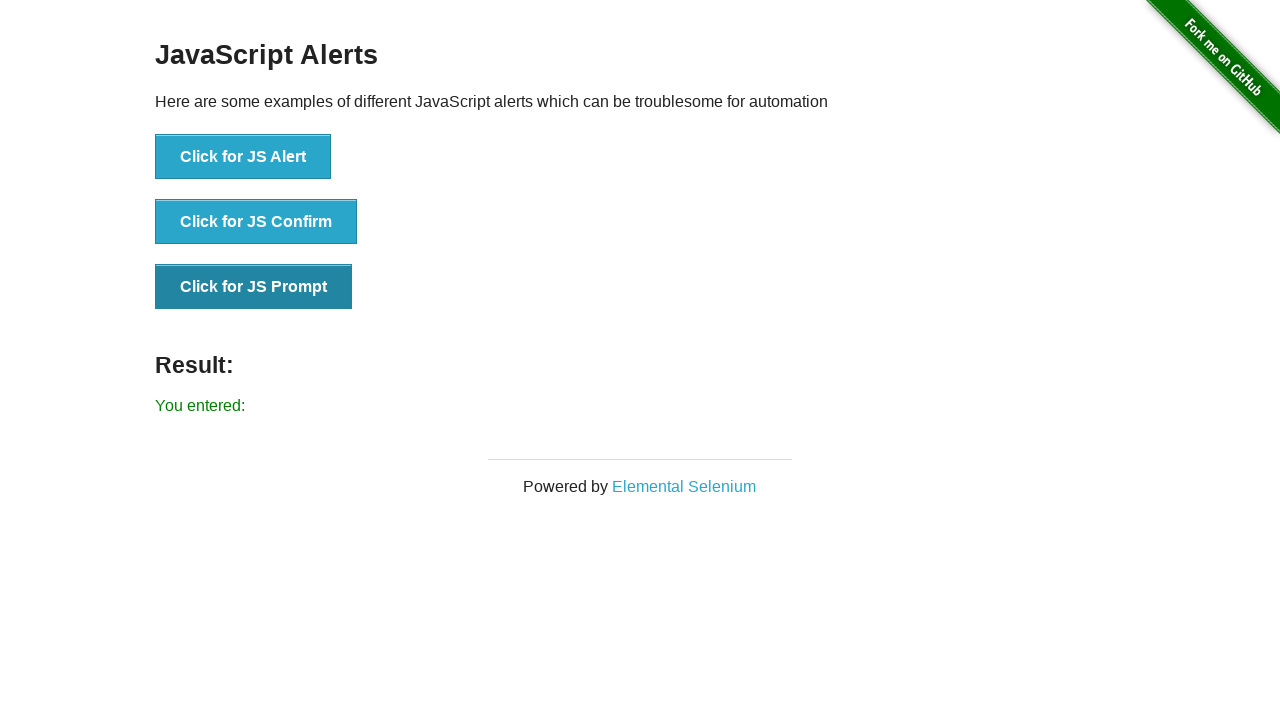

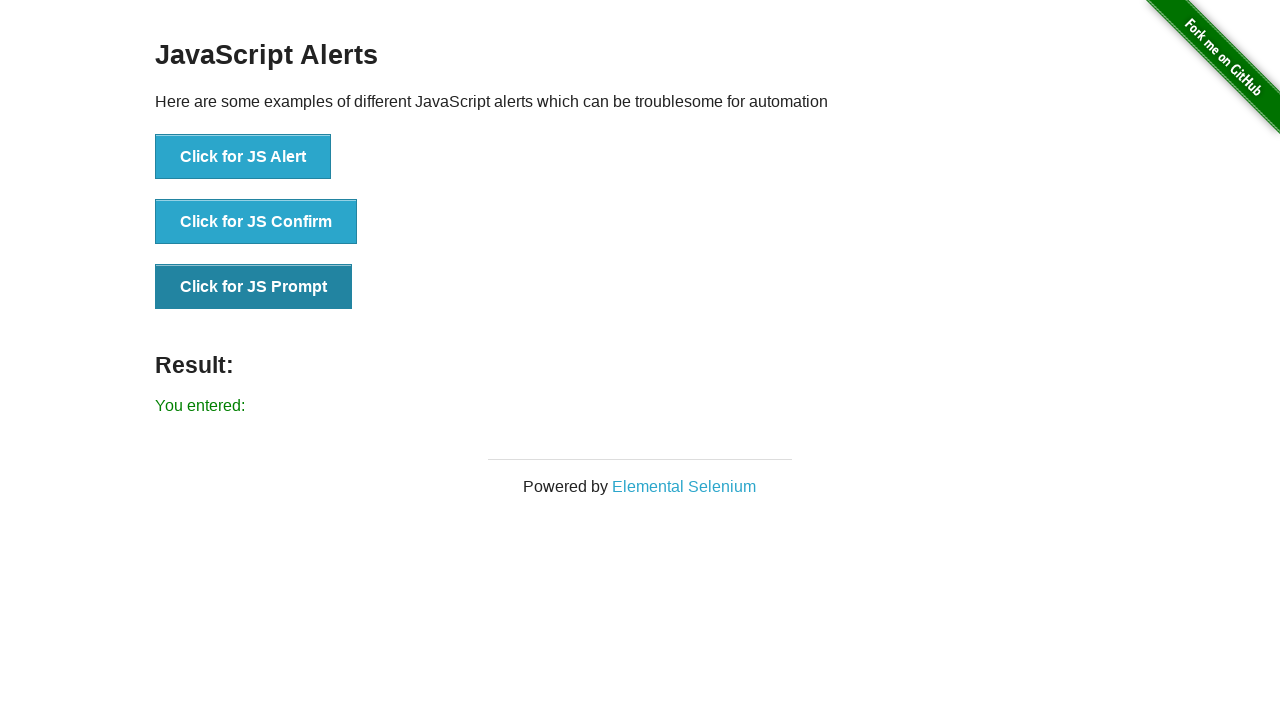